Navigates to OrangeHRM demo site and verifies the current URL

Starting URL: https://opensource-demo.orangehrmlive.com/

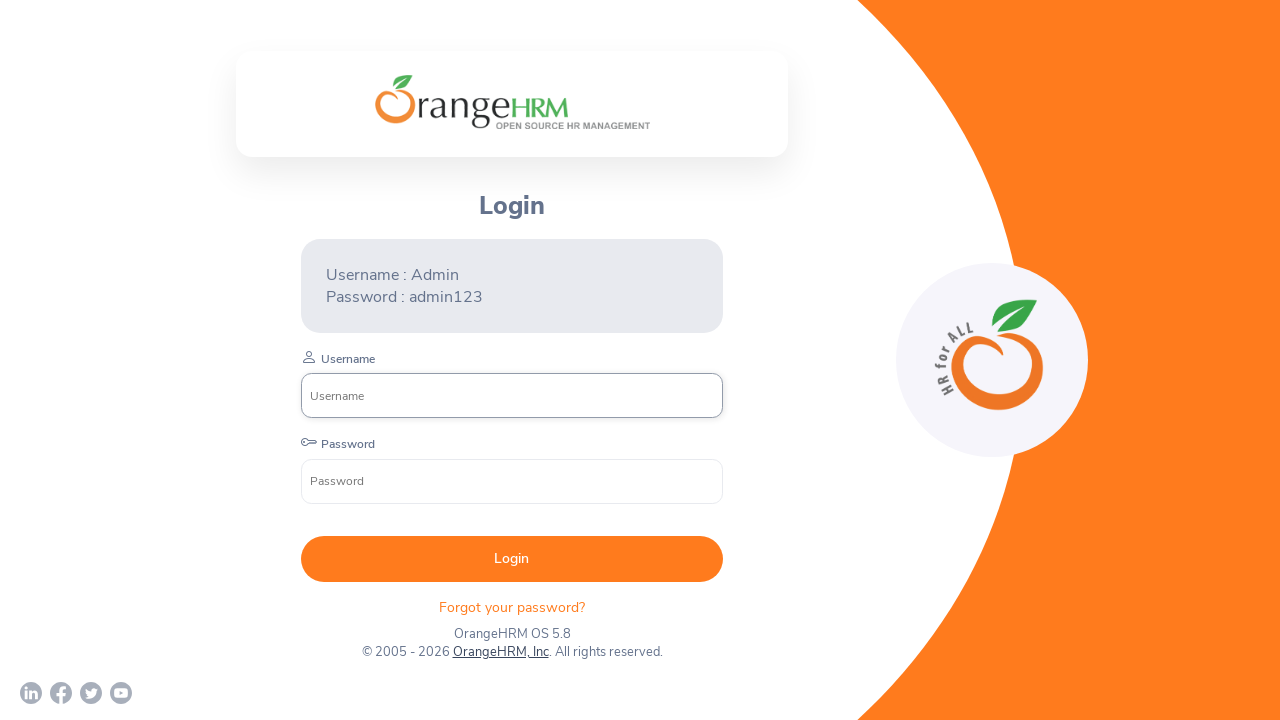

Waited for page to load with domcontentloaded state
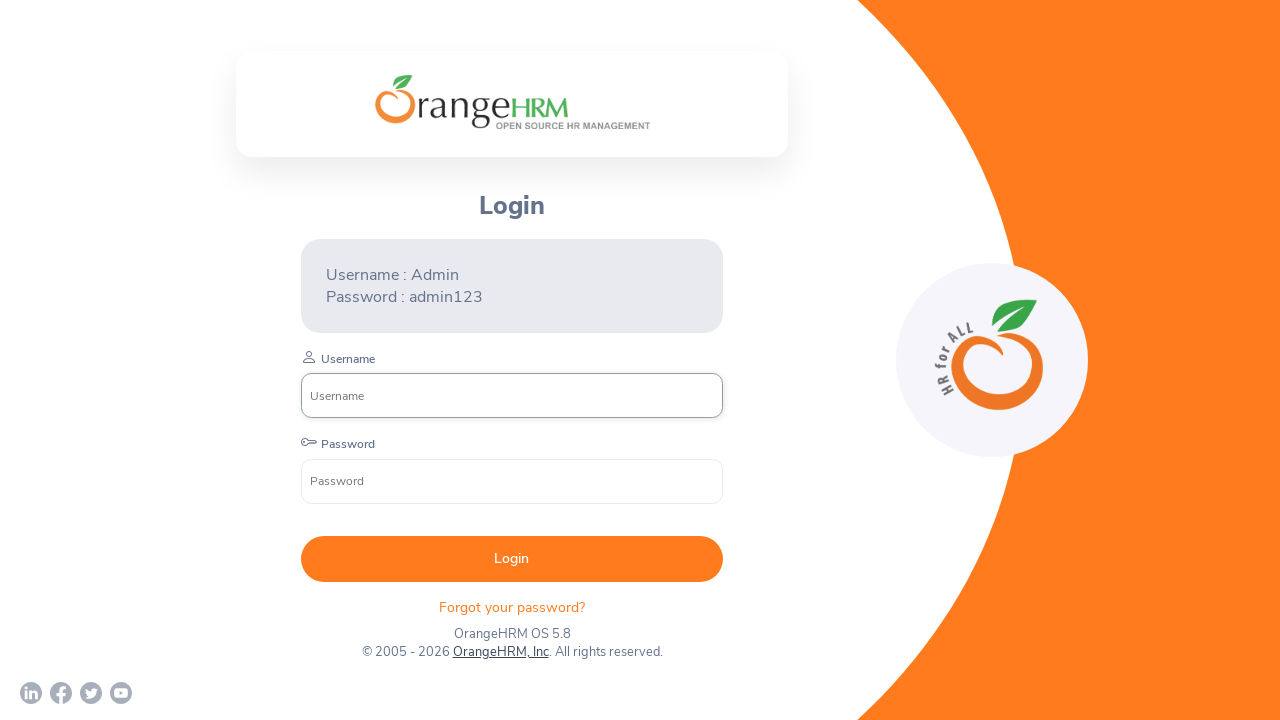

Retrieved current URL: https://opensource-demo.orangehrmlive.com/web/index.php/auth/login
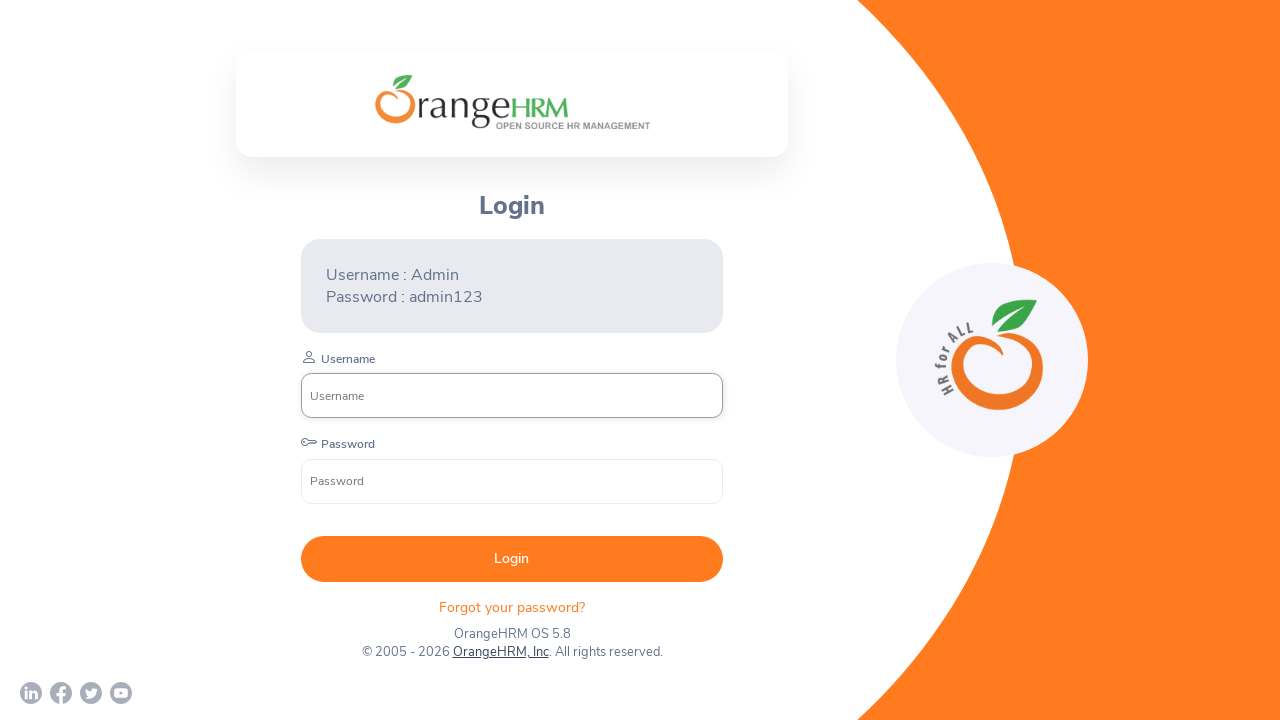

Verified that current URL contains 'orangehrmlive.com'
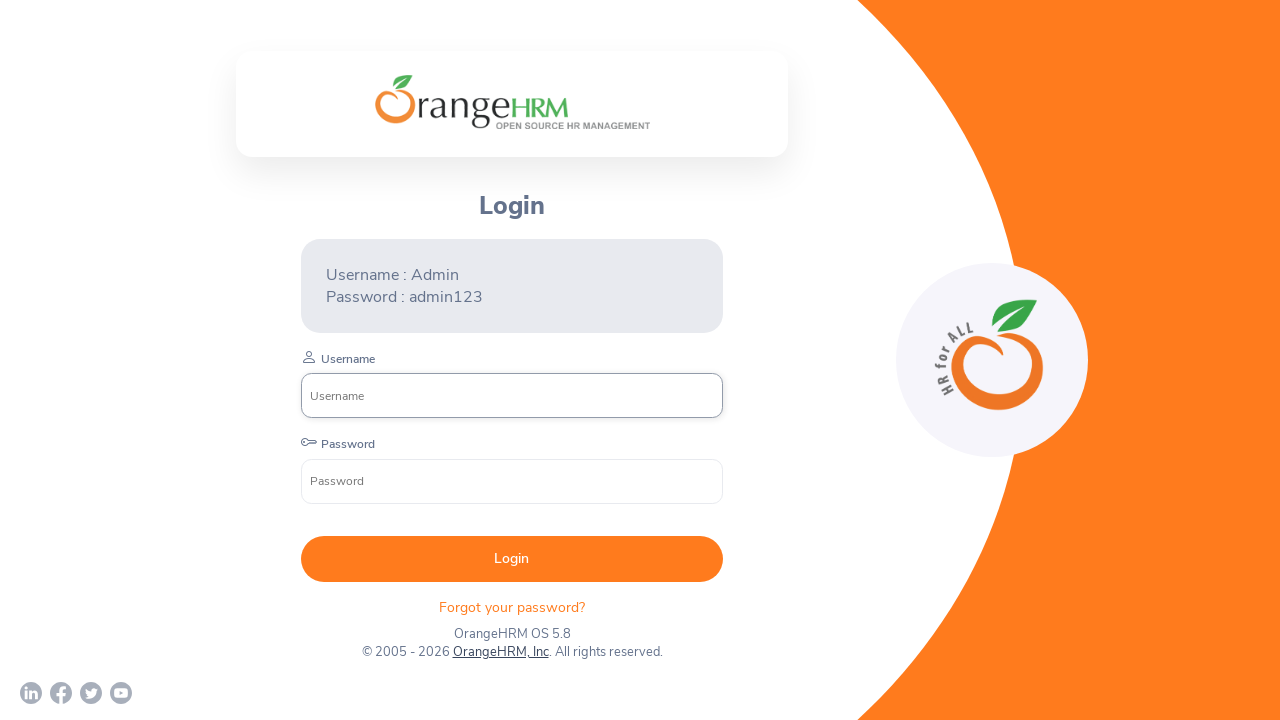

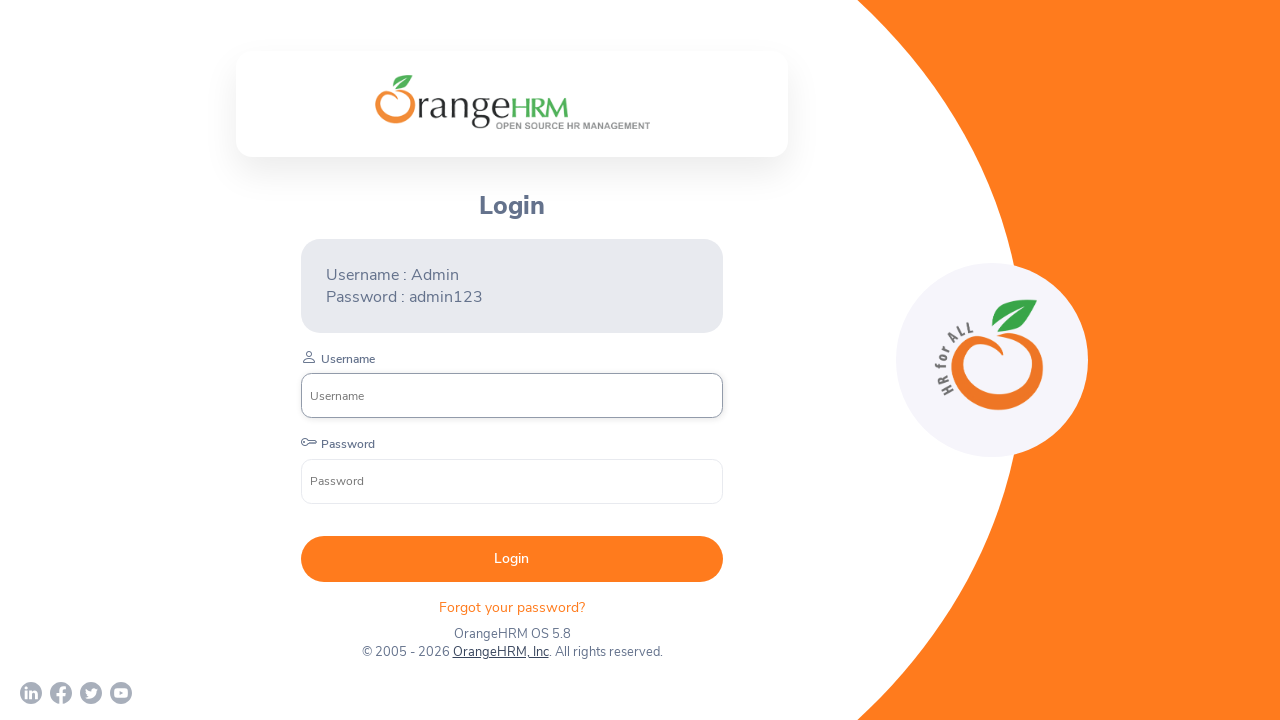